Tests Python.org search functionality by entering "pycon" in the search field and submitting the search

Starting URL: http://www.python.org

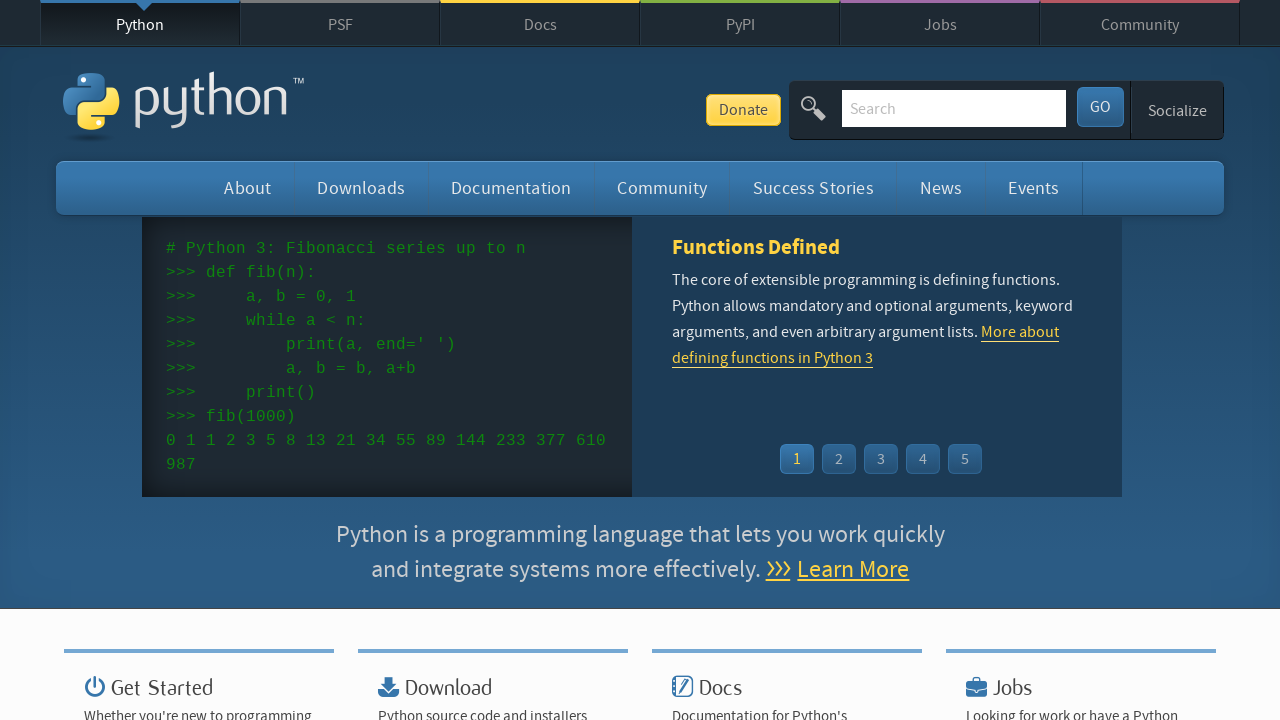

Located search input field
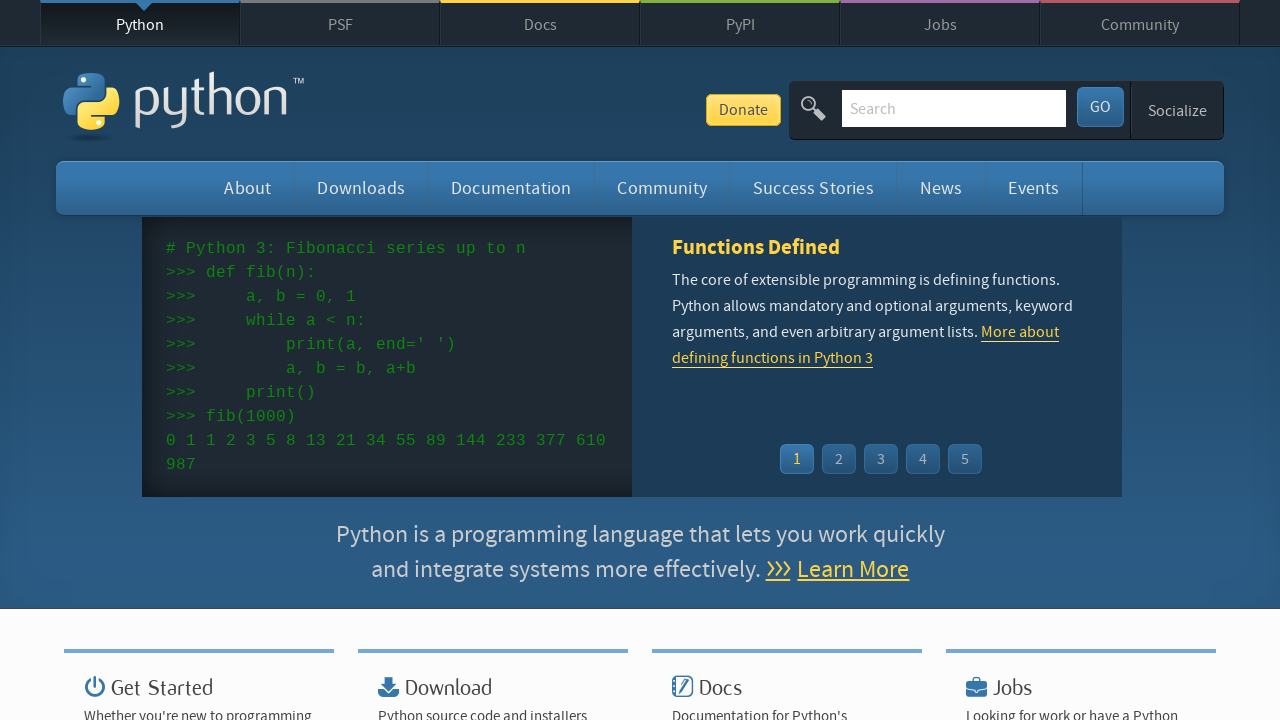

Cleared search input field on input[name='q']
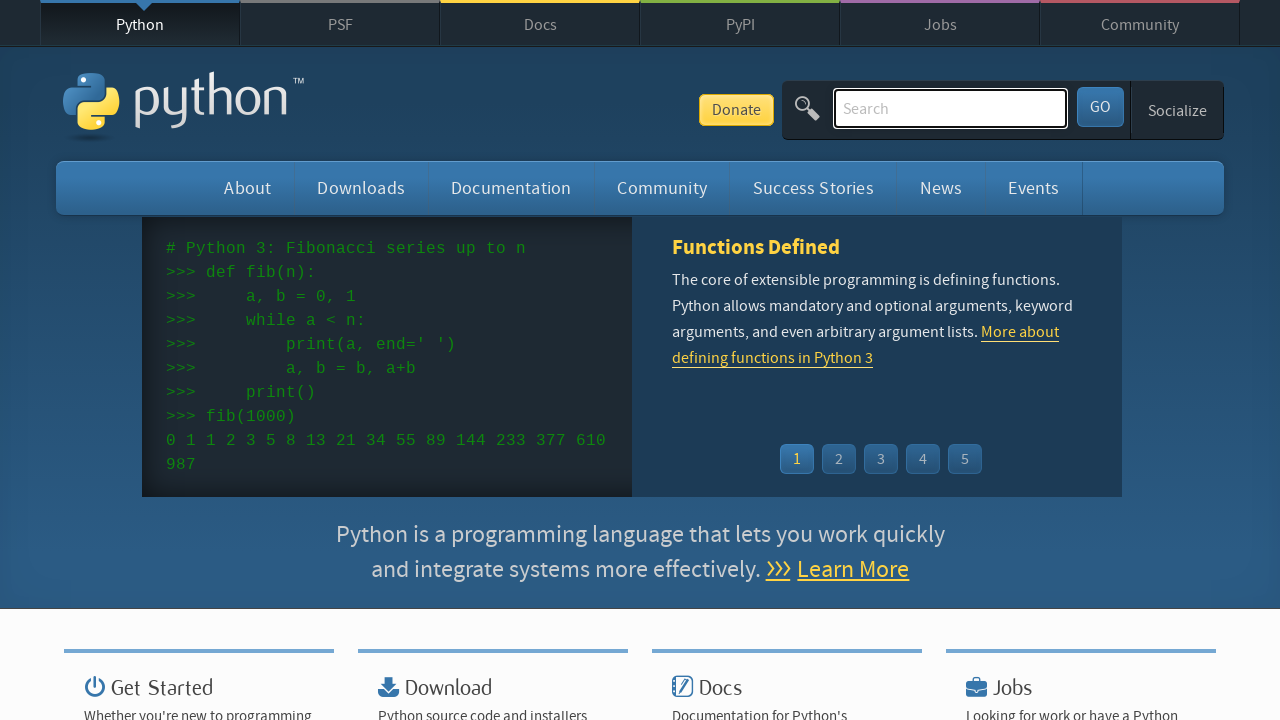

Entered 'pycon' in search field on input[name='q']
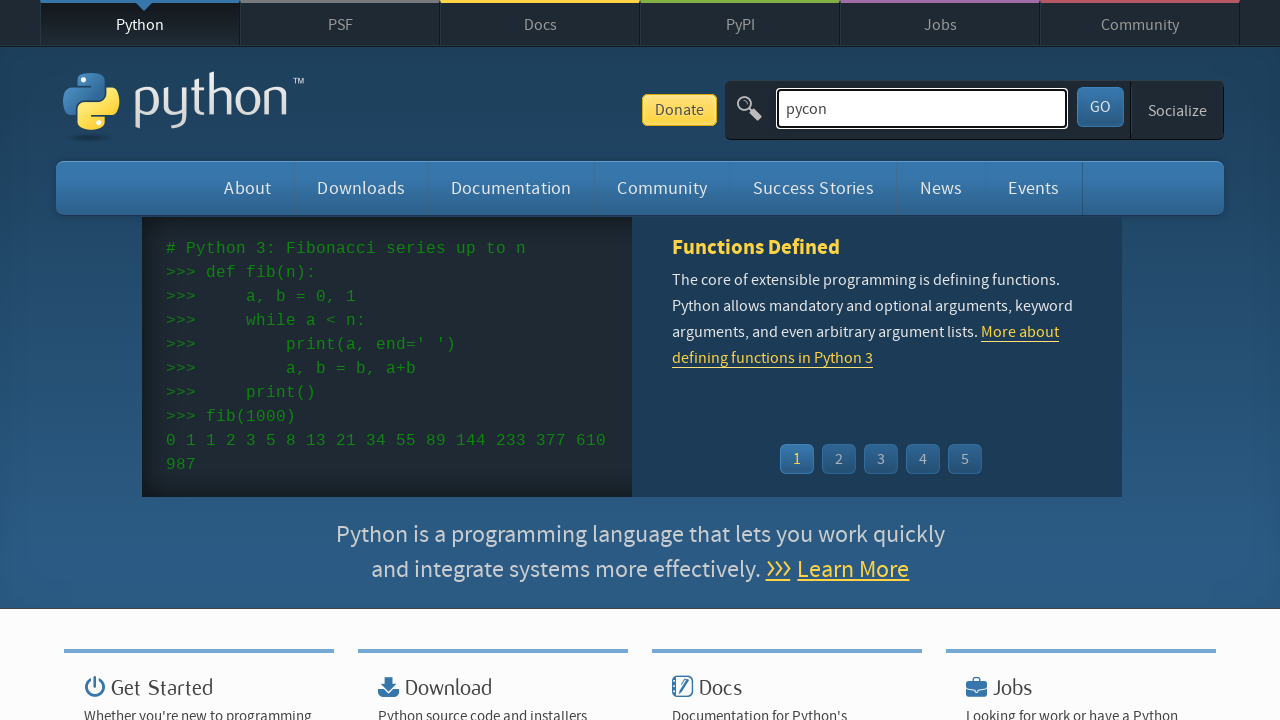

Submitted search by pressing Enter on input[name='q']
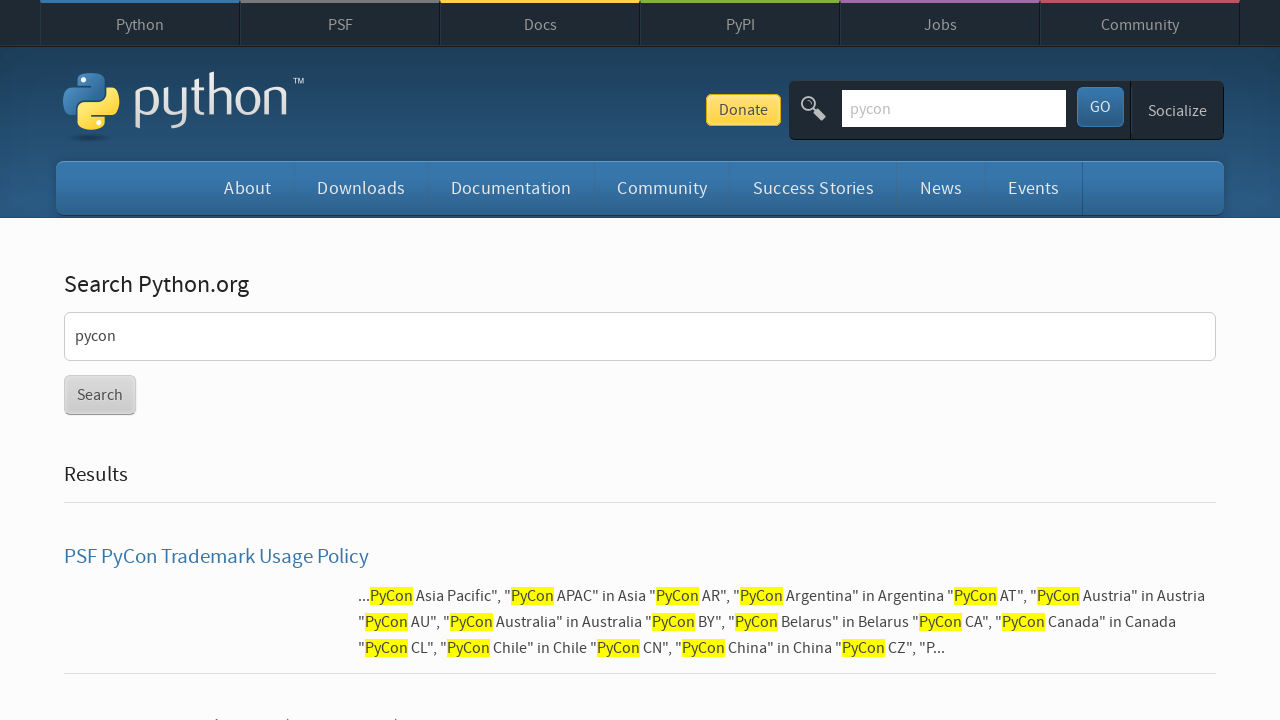

Search results loaded (networkidle)
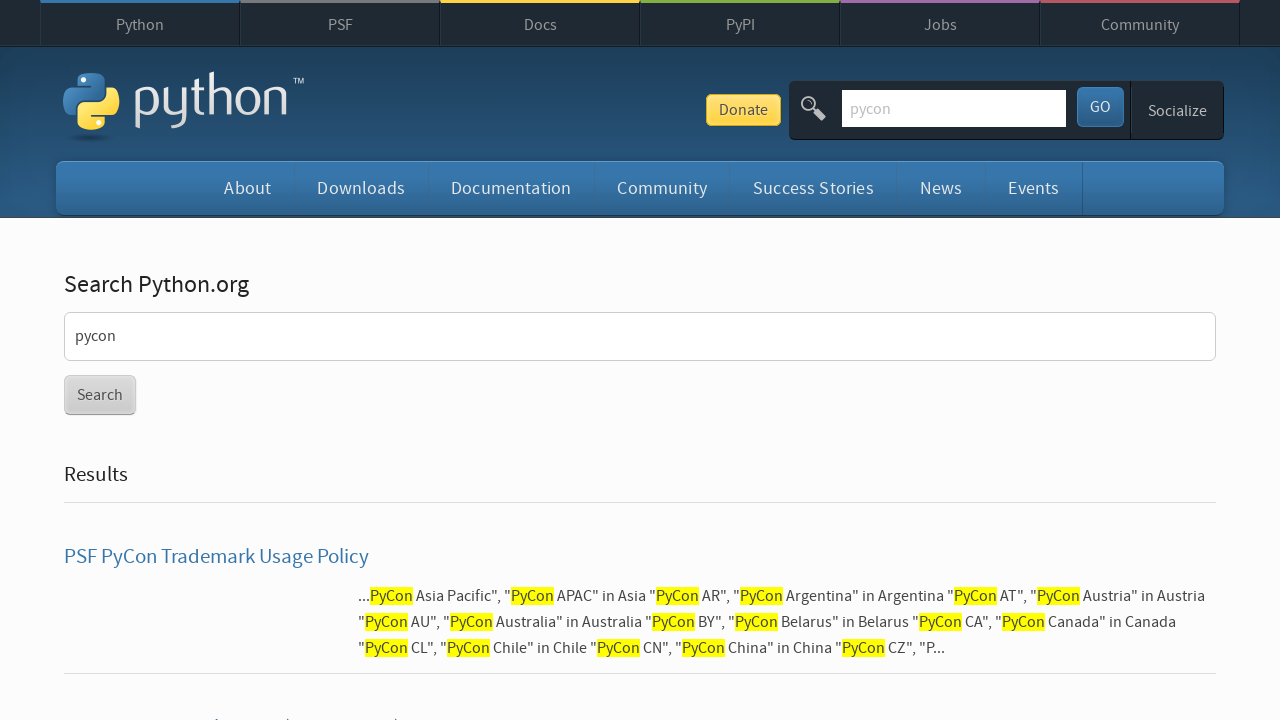

Verified search results are displayed (no 'No results found' message)
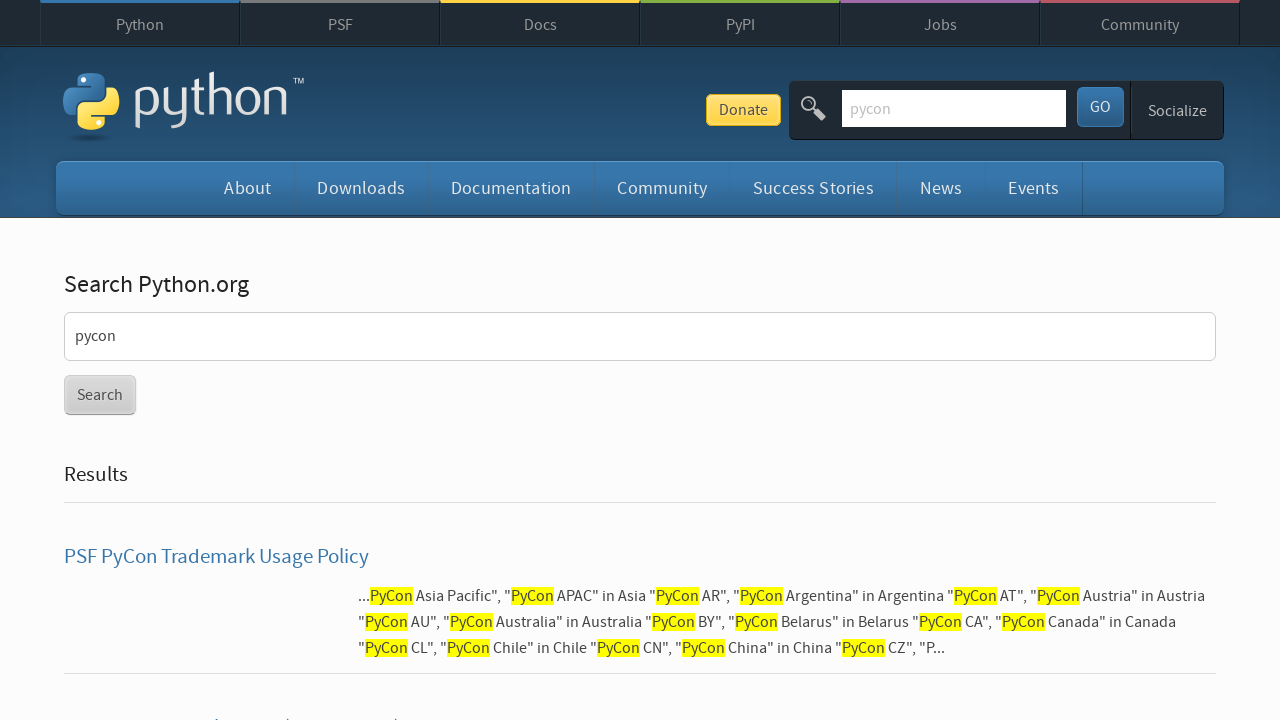

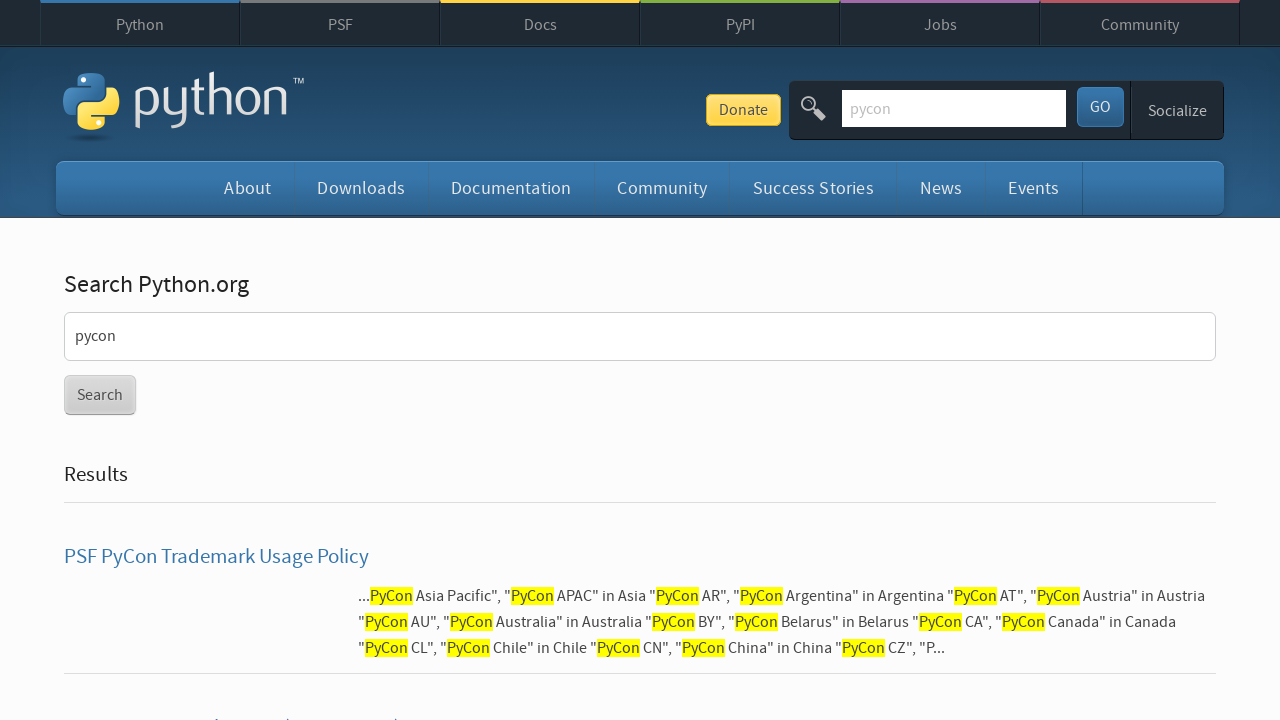